Tests marking all todo items as completed using the toggle all checkbox

Starting URL: https://demo.playwright.dev/todomvc

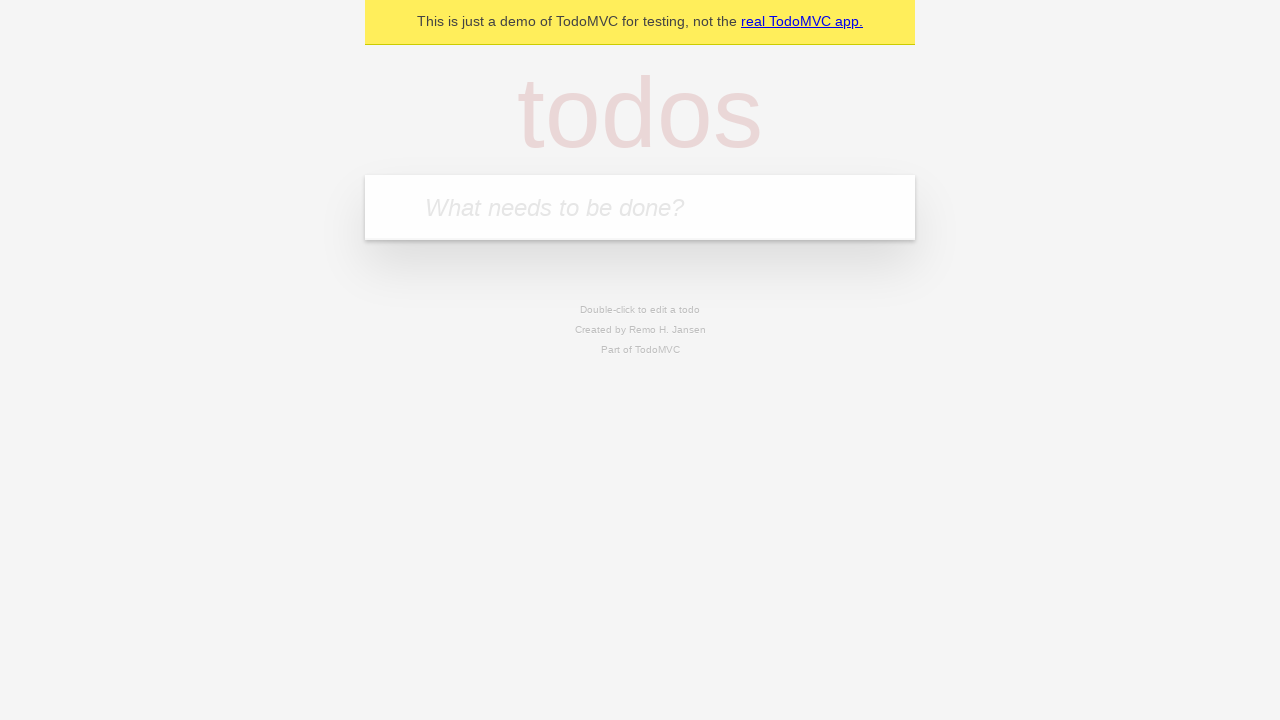

Filled first todo input with 'buy some cheese' on internal:attr=[placeholder="What needs to be done?"i]
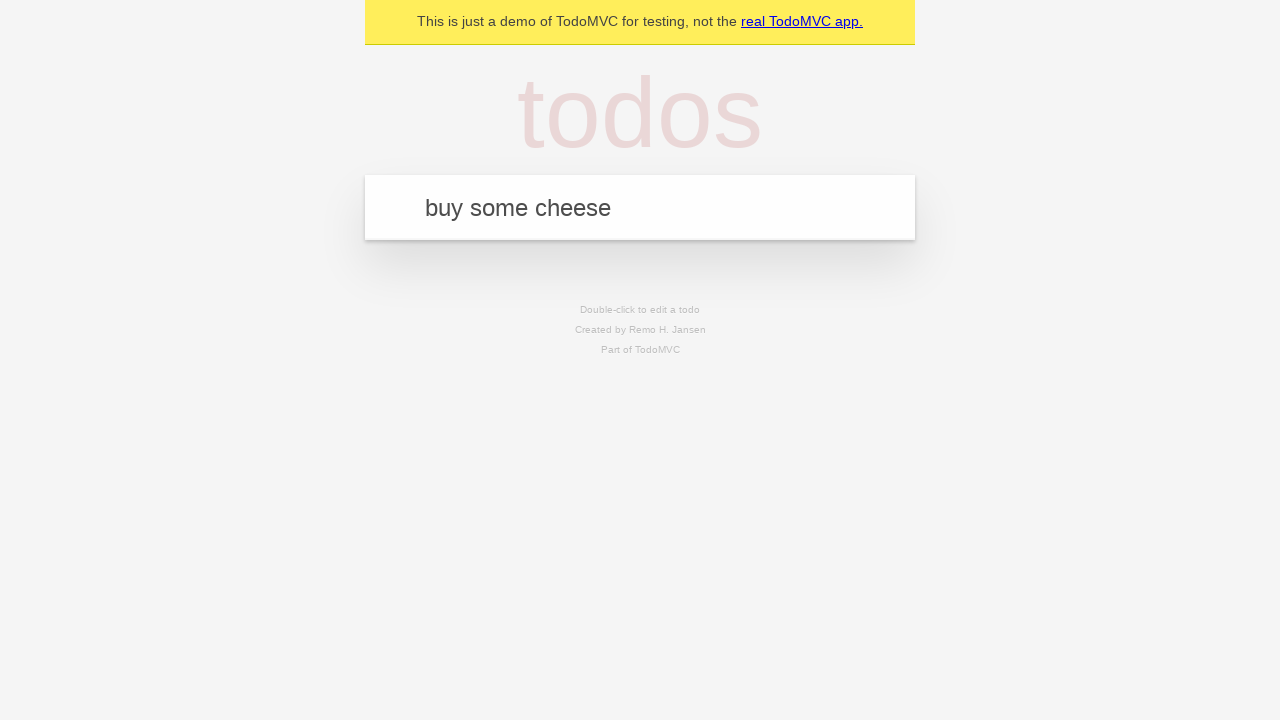

Pressed Enter to add first todo item on internal:attr=[placeholder="What needs to be done?"i]
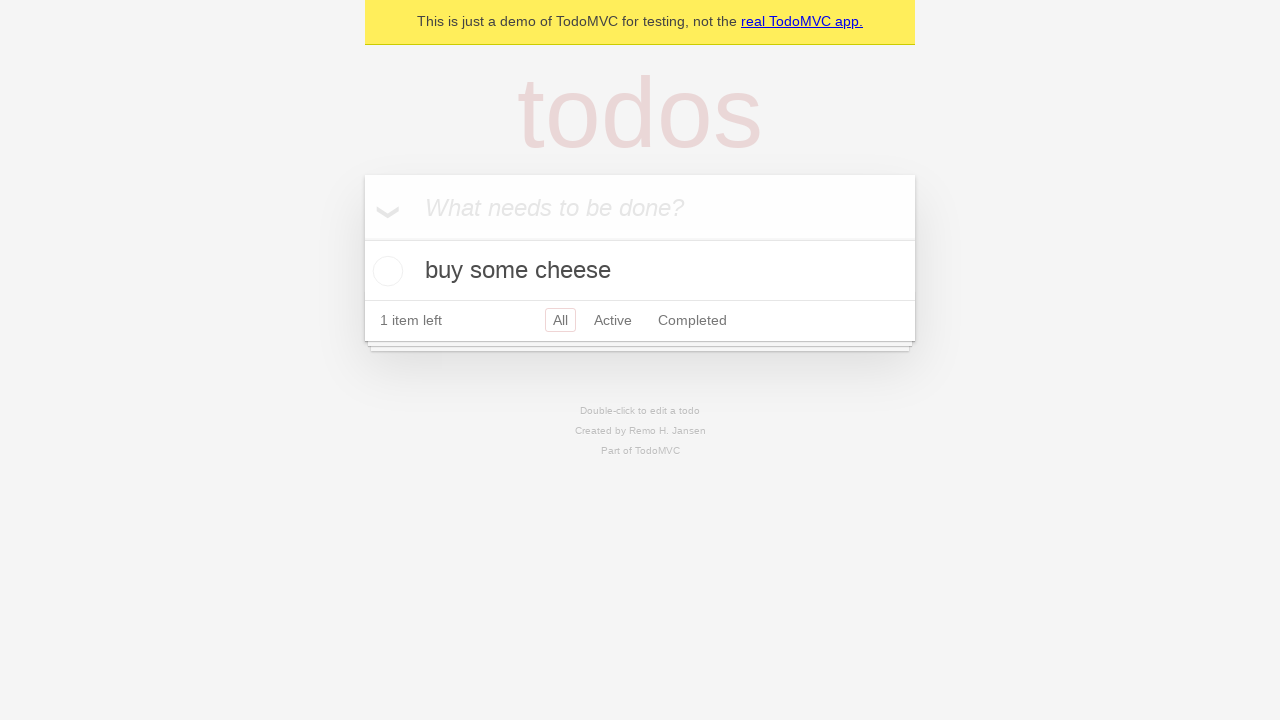

Filled second todo input with 'feed the cat' on internal:attr=[placeholder="What needs to be done?"i]
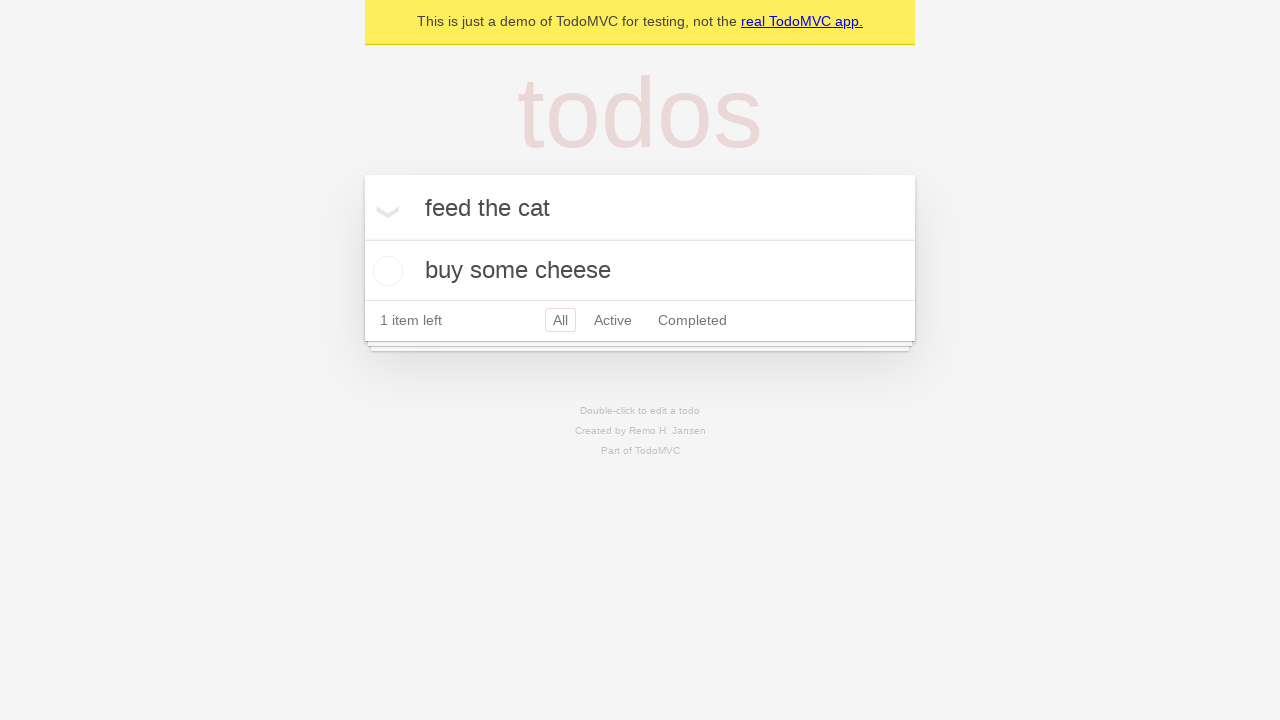

Pressed Enter to add second todo item on internal:attr=[placeholder="What needs to be done?"i]
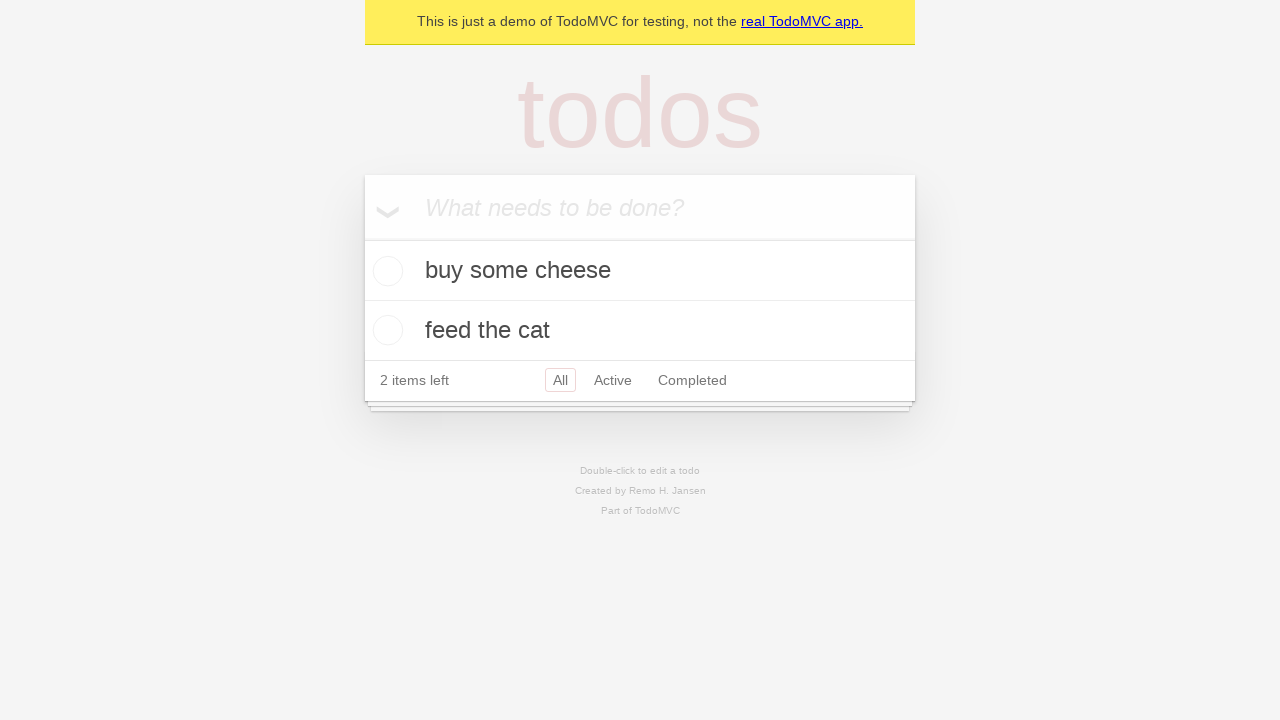

Filled third todo input with 'book a doctors appointment' on internal:attr=[placeholder="What needs to be done?"i]
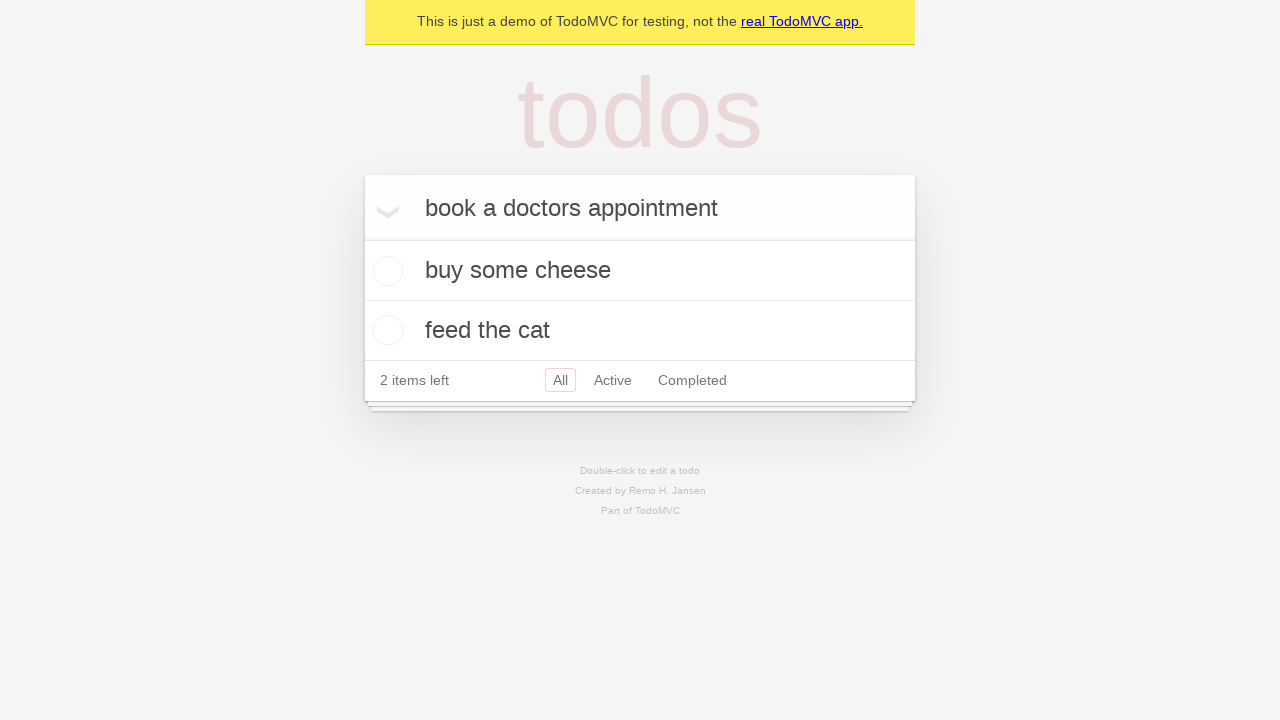

Pressed Enter to add third todo item on internal:attr=[placeholder="What needs to be done?"i]
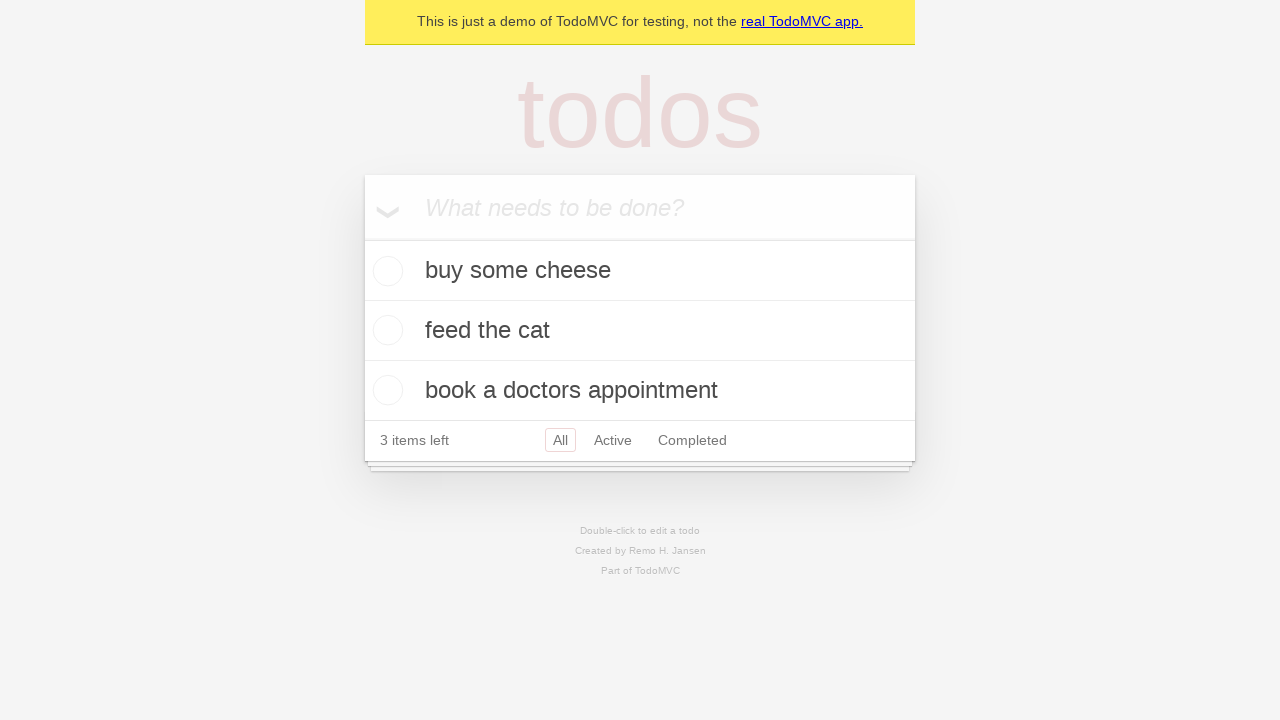

Clicked 'Mark all as complete' checkbox to mark all items as completed at (362, 238) on internal:label="Mark all as complete"i
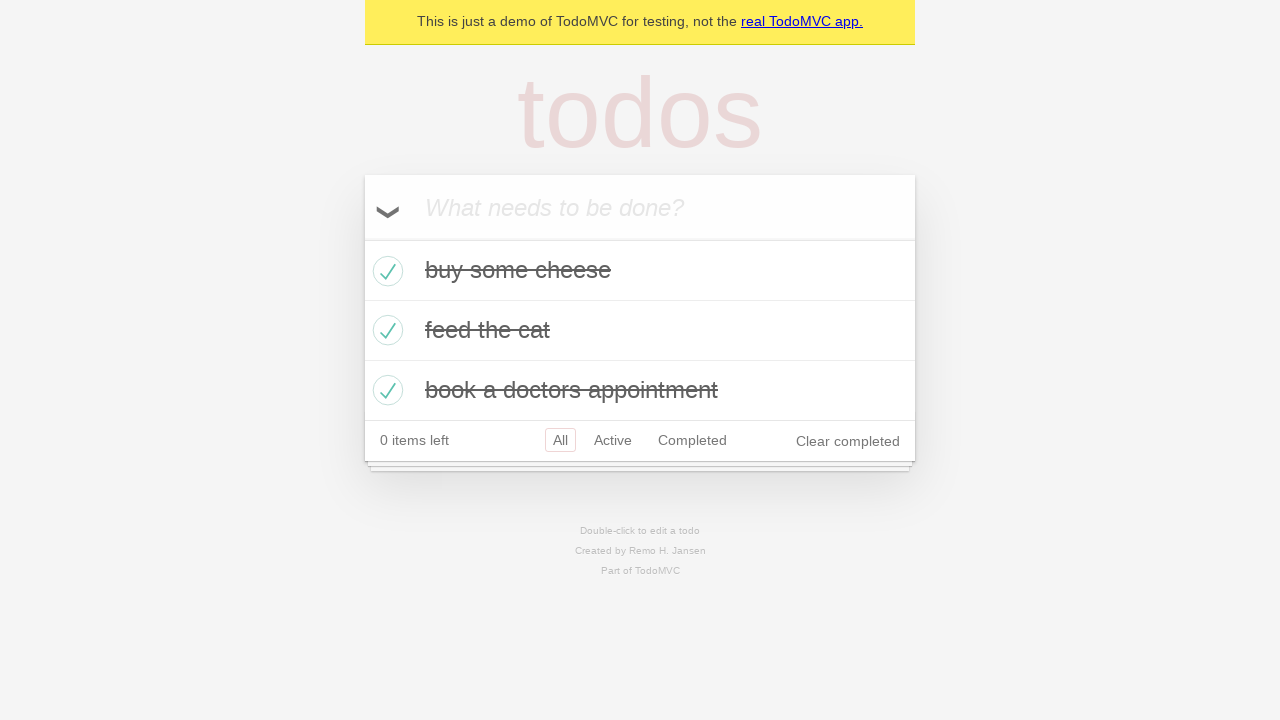

Waited for todo items to be marked as completed
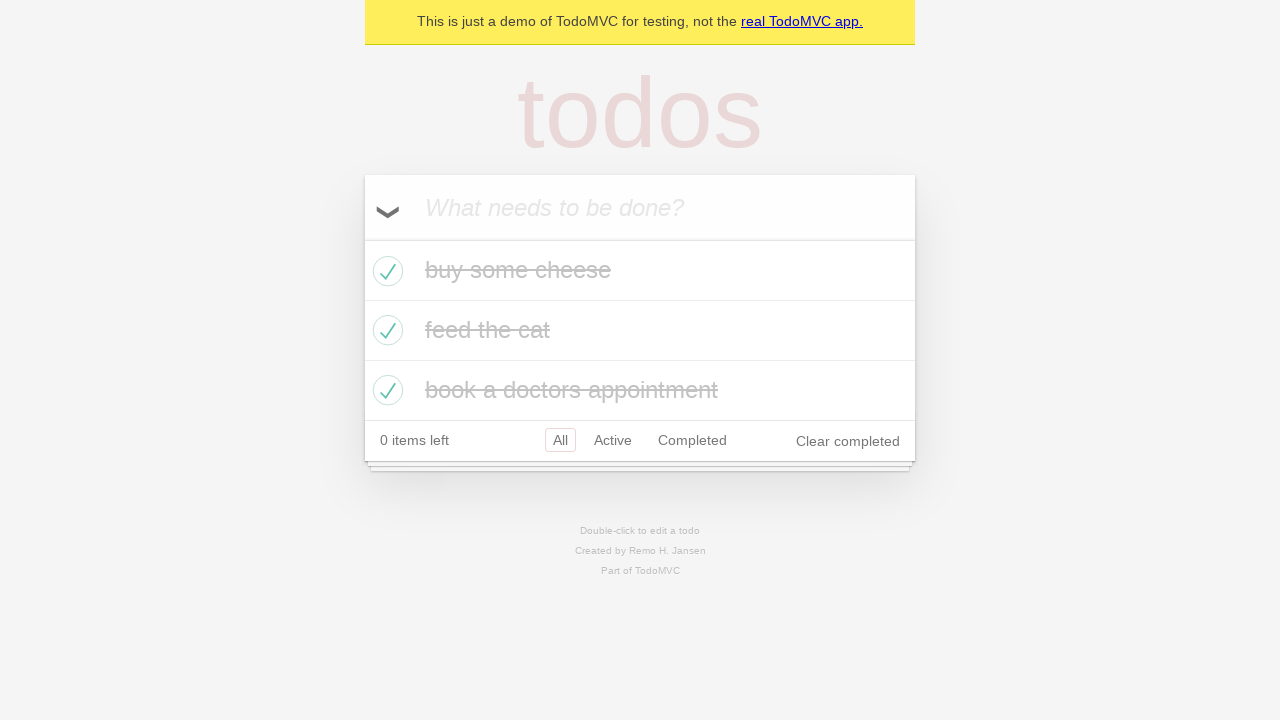

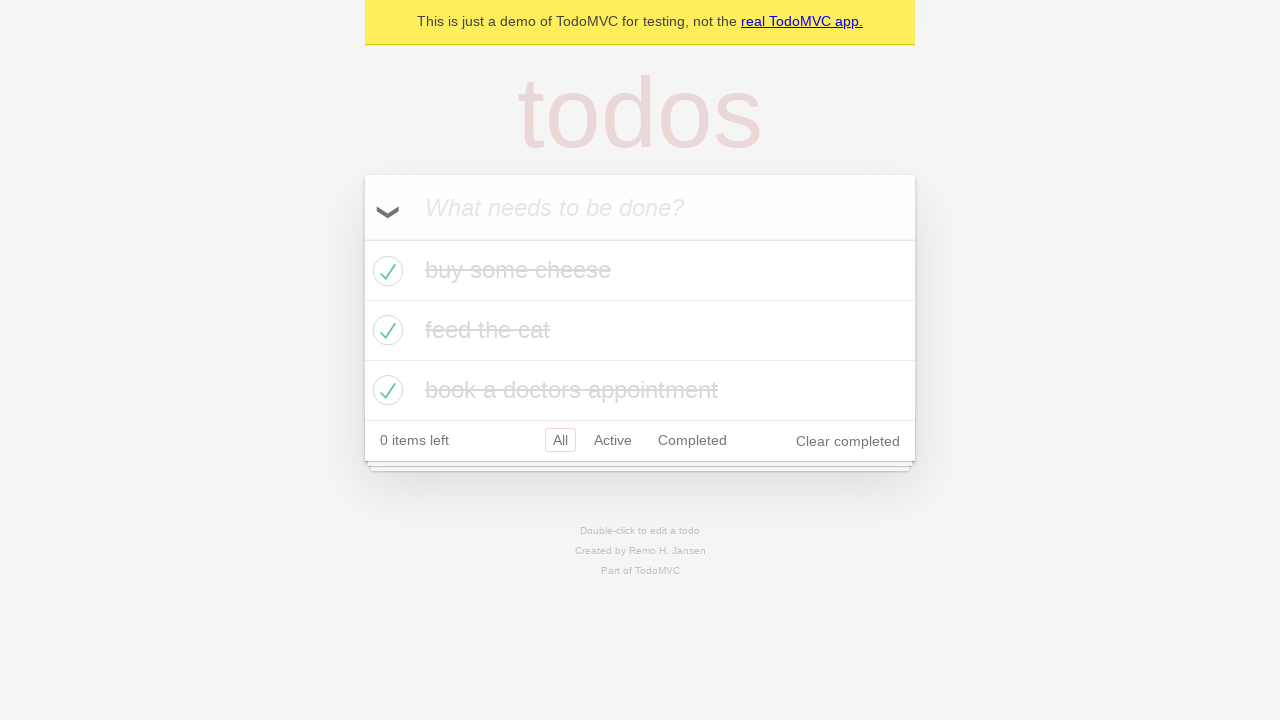